Tests drag and drop functionality by dragging an element and dropping it onto a target element.

Starting URL: http://sahitest.com/demo/dragDropMooTools.htm

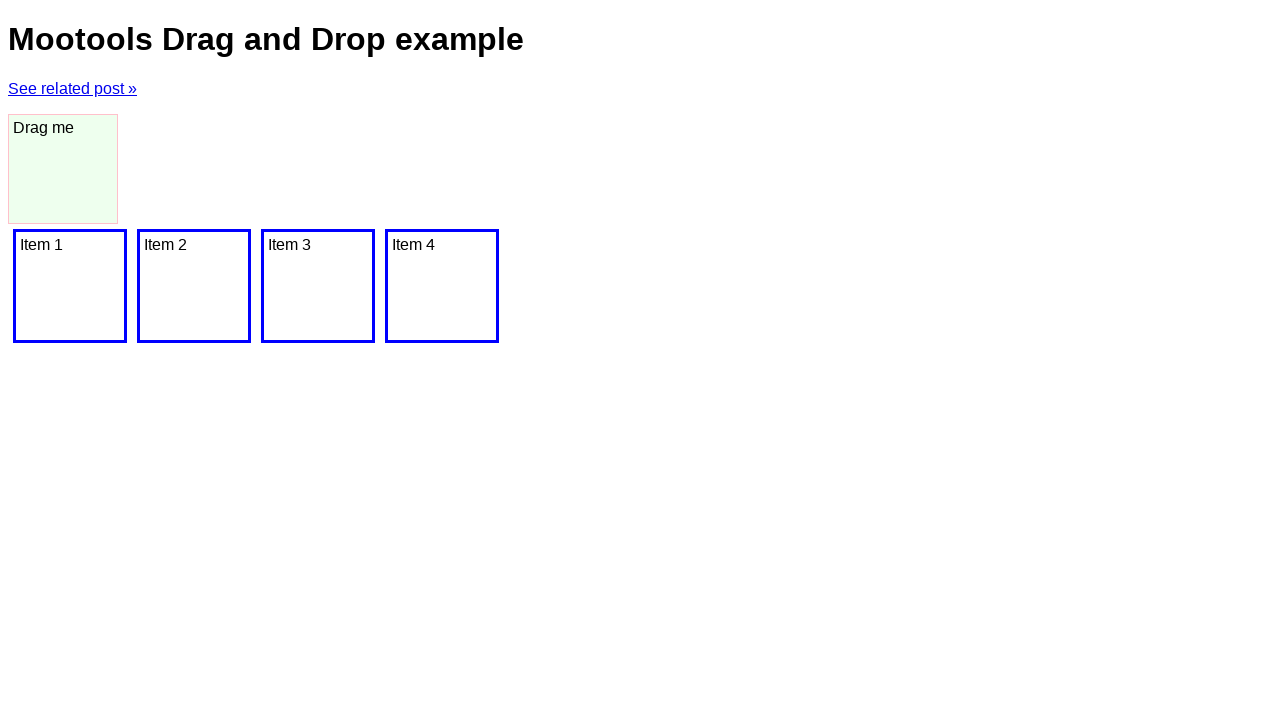

Navigated to drag and drop test page
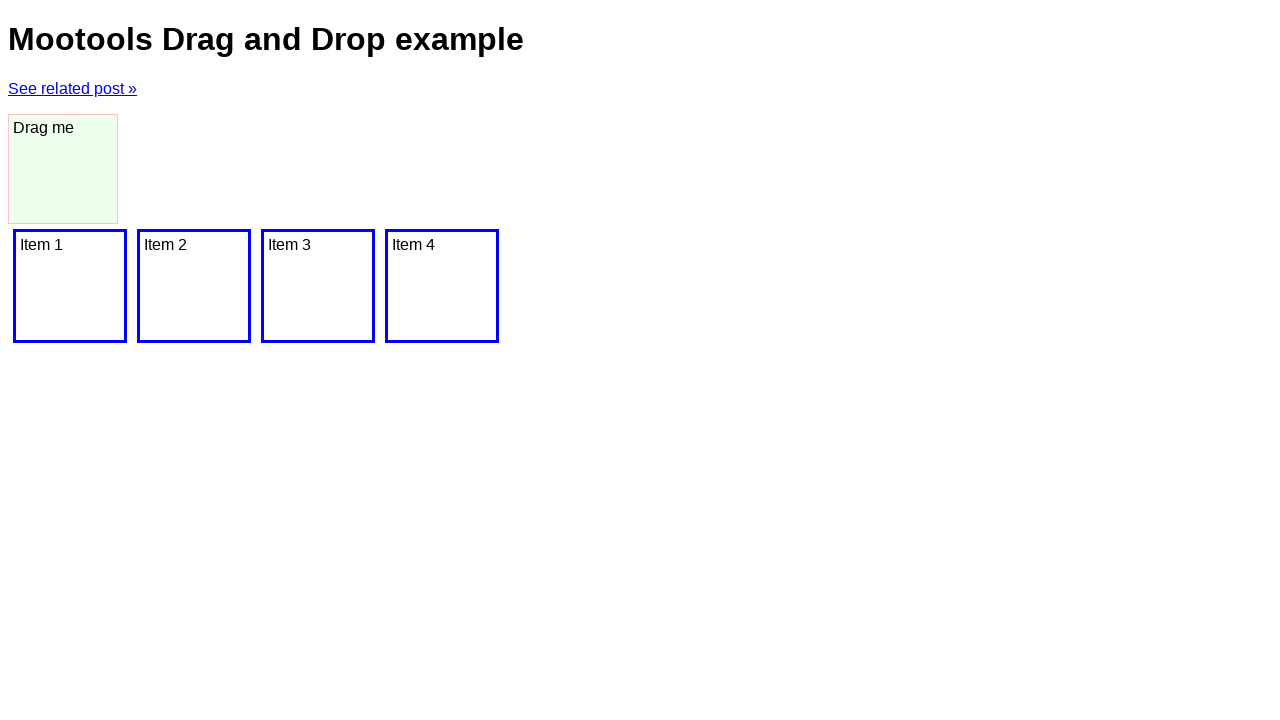

Located draggable element with ID 'dragger'
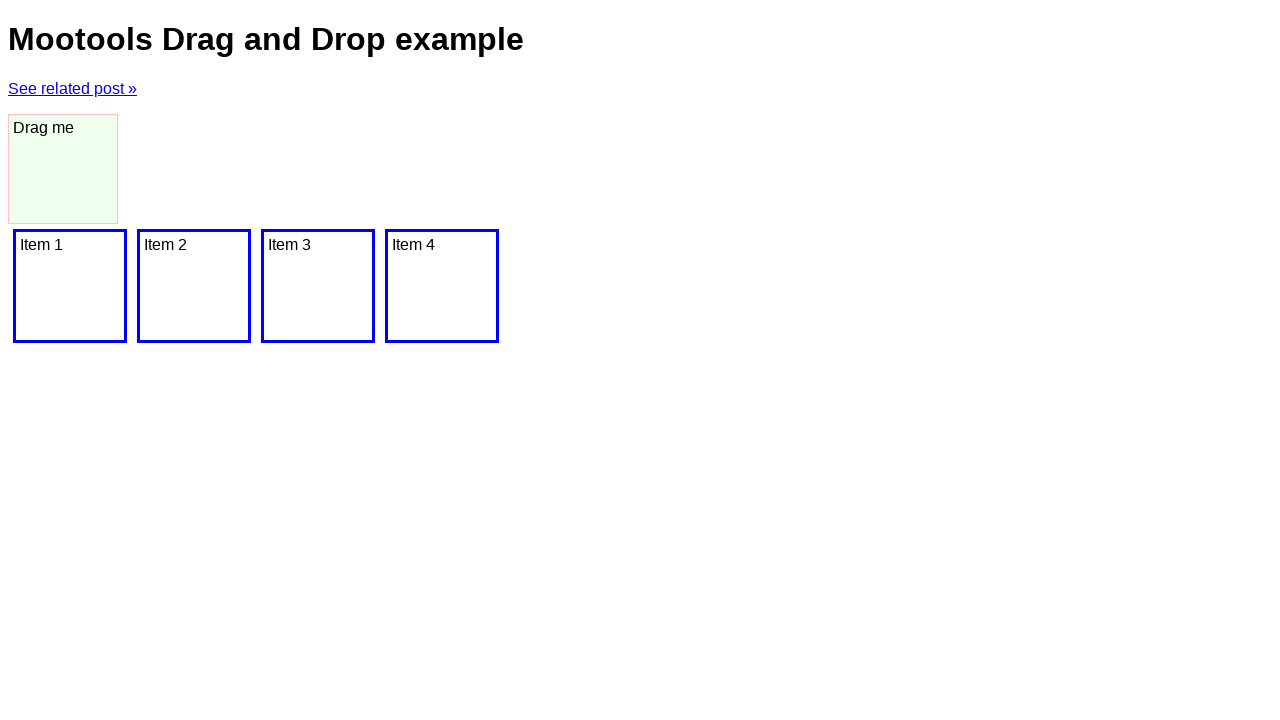

Located drop target element
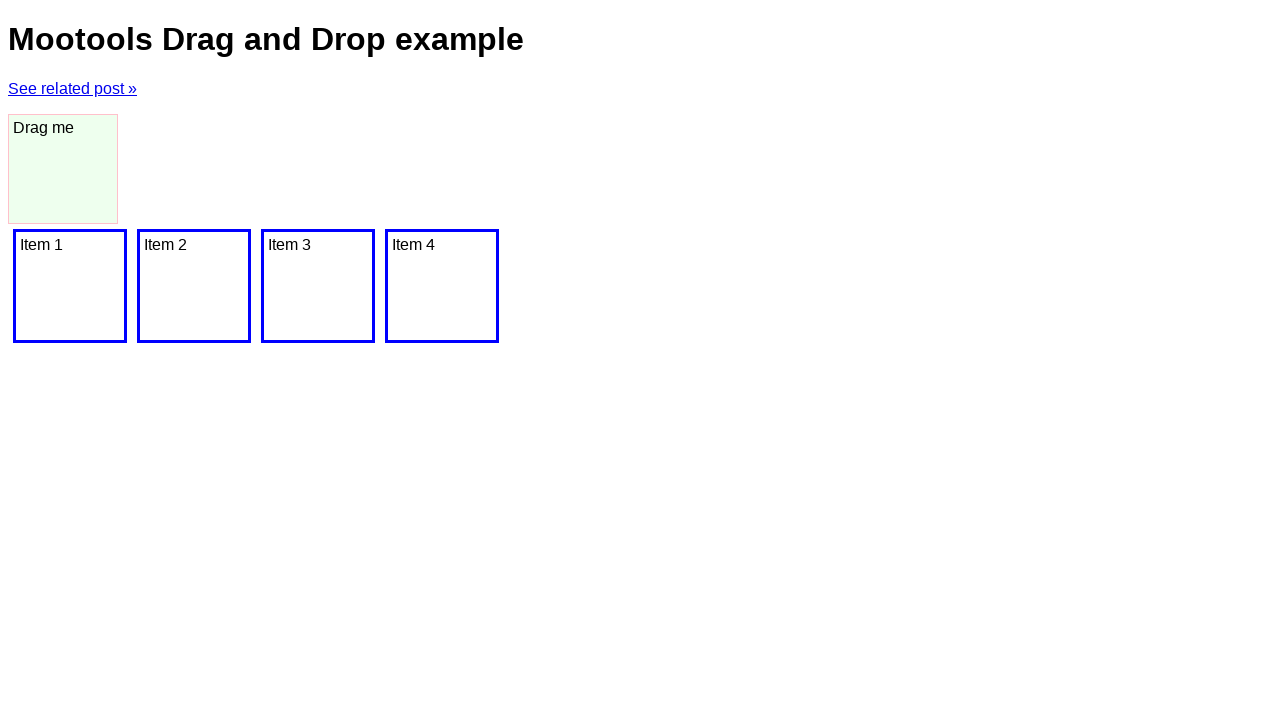

Dragged element to target drop zone at (70, 286)
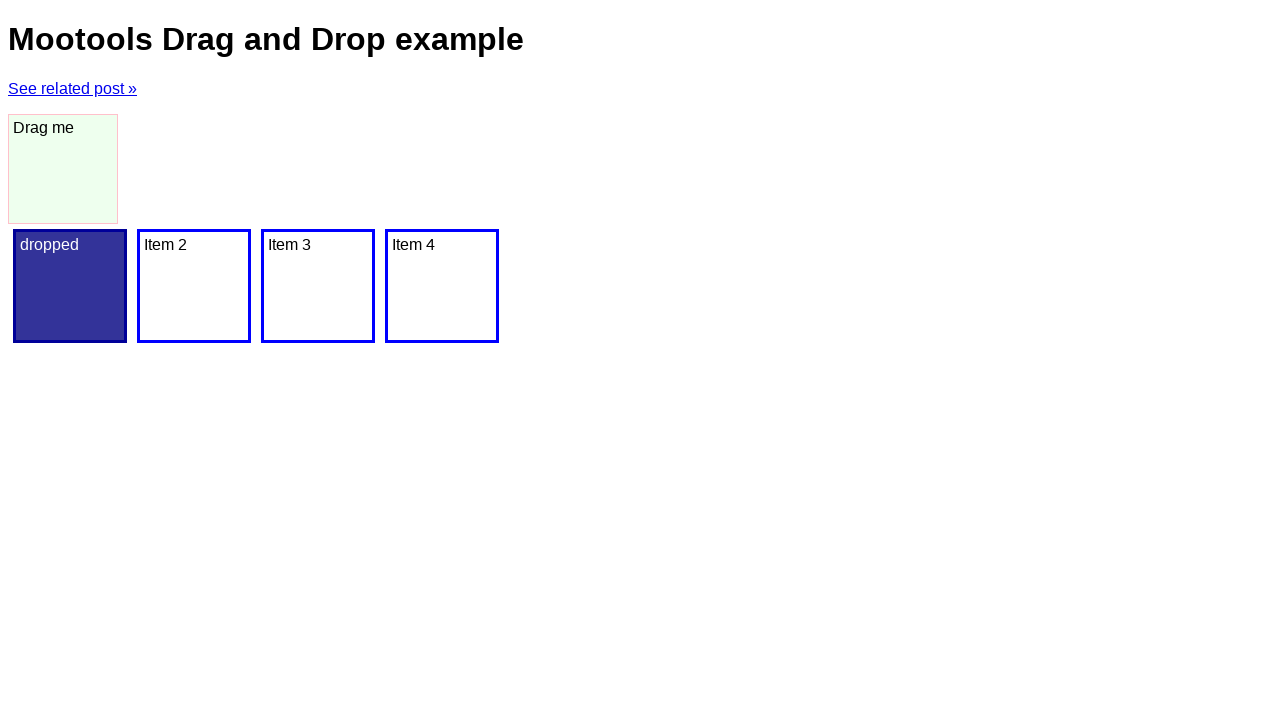

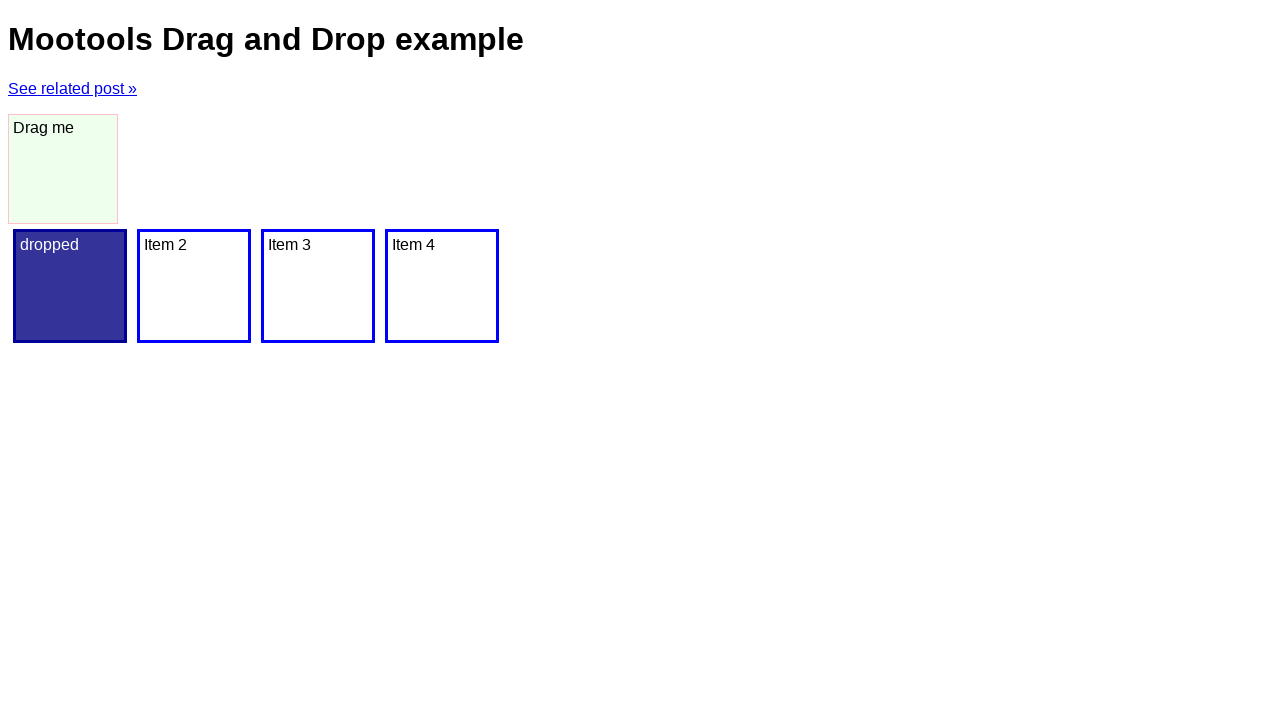